Tests window handling functionality by clicking a button that opens a new window, switching between windows, and verifying window titles

Starting URL: http://demo.automationtesting.in/Windows.html

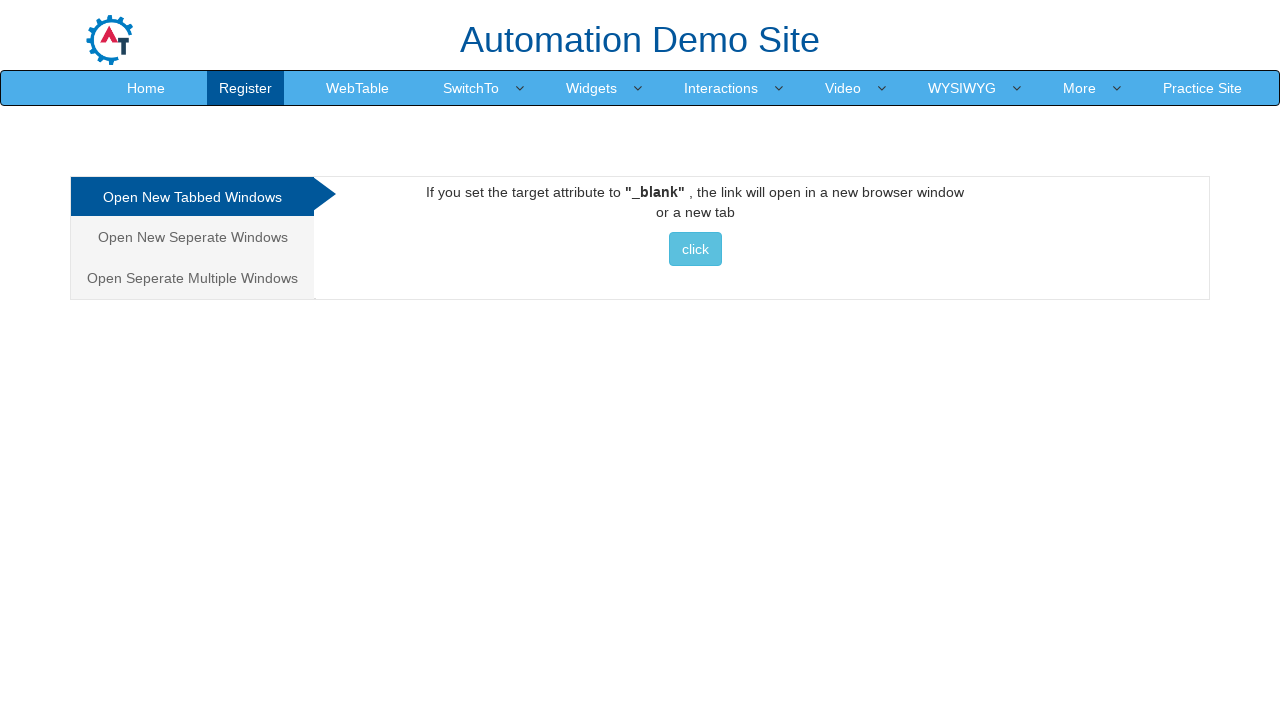

Clicked button to open new window/tab at (695, 249) on xpath=//div[@id='Tabbed']//button[@class='btn btn-info'][contains(text(),'click'
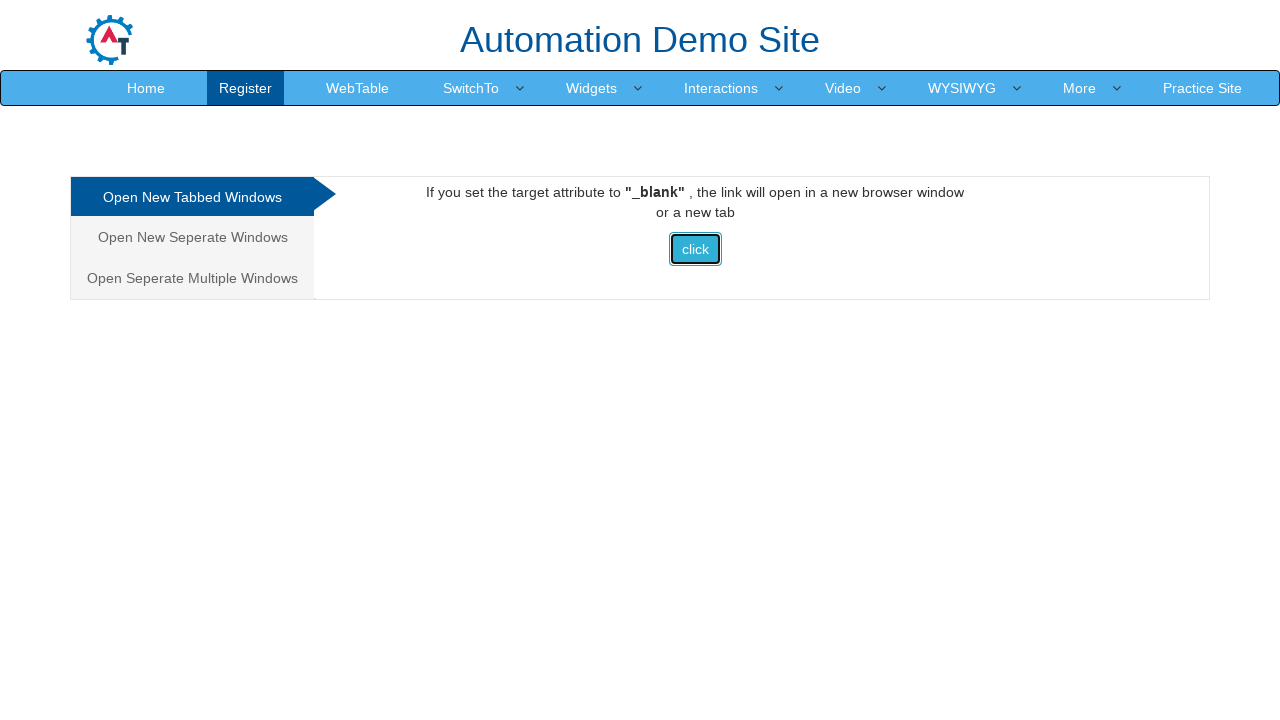

New window loaded successfully
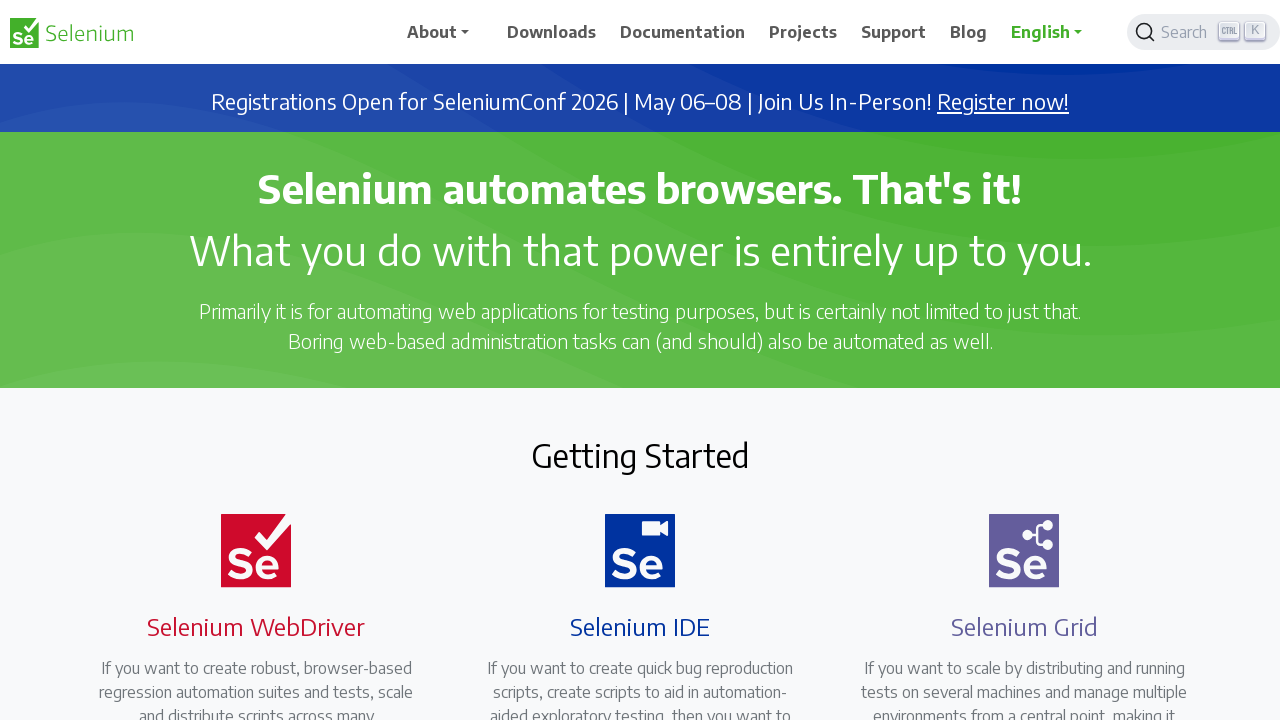

Retrieved child window title: Selenium
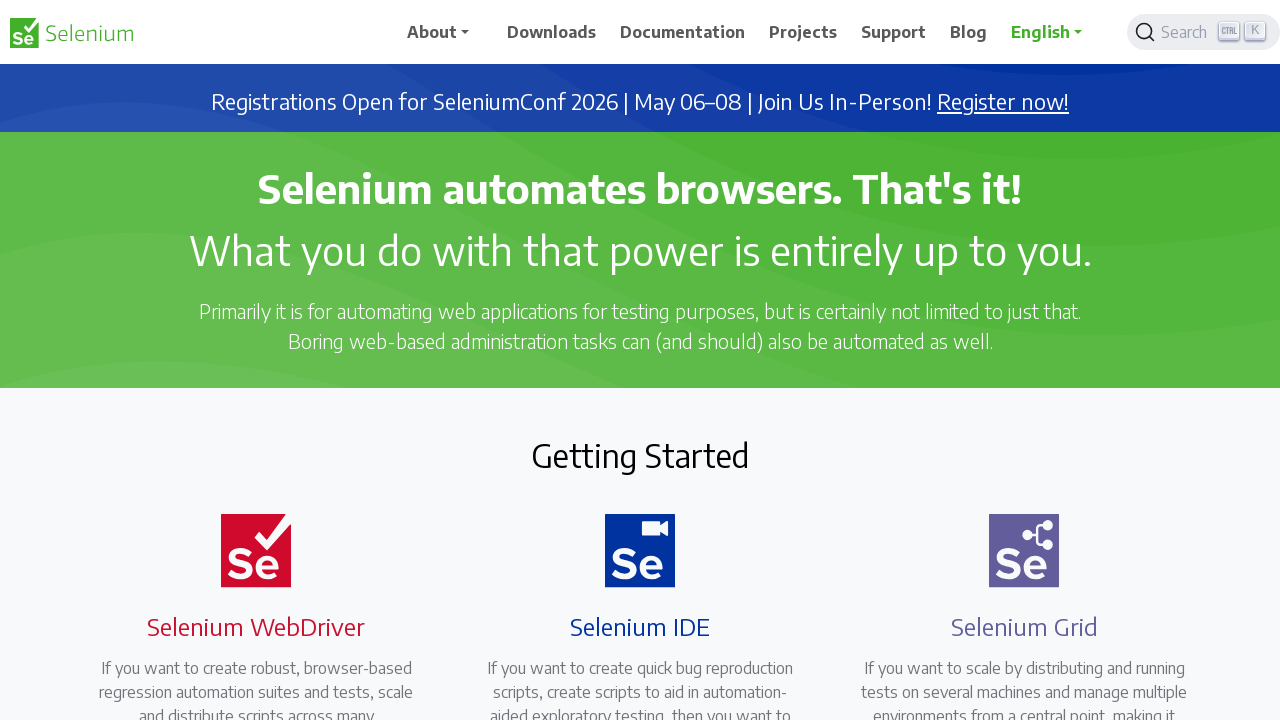

Closed child window
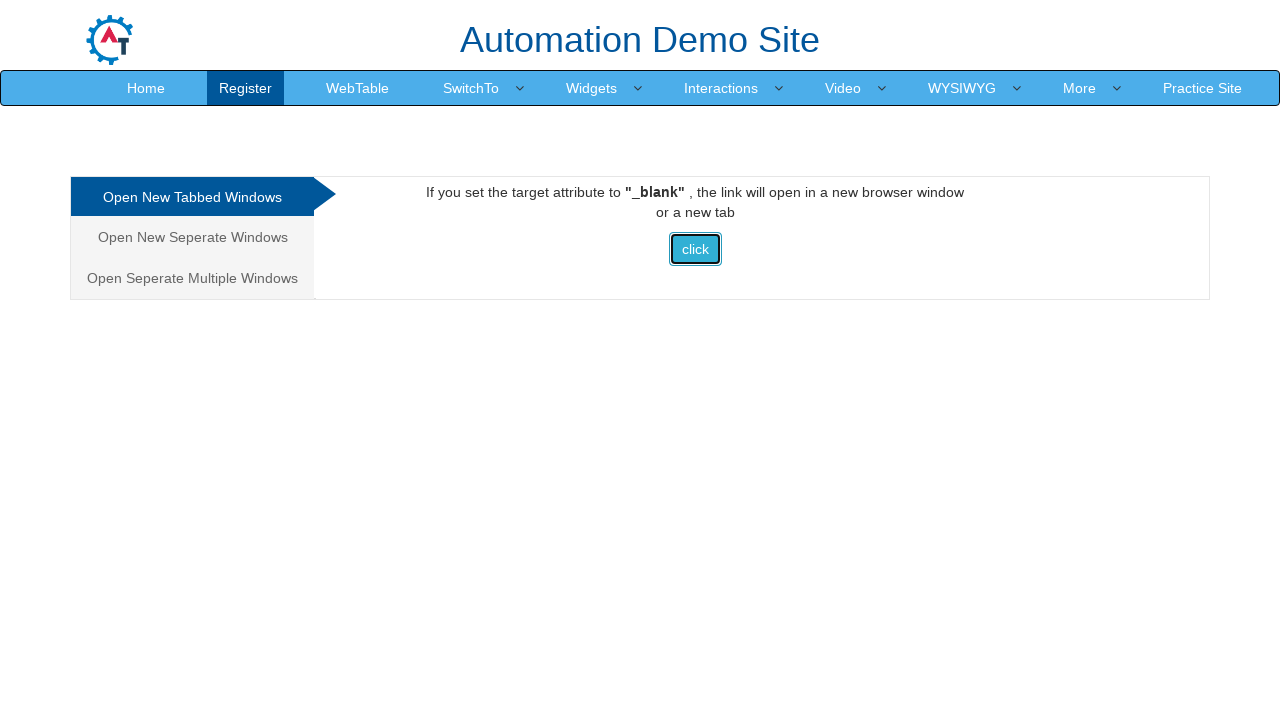

Verified main window title: Frames & windows
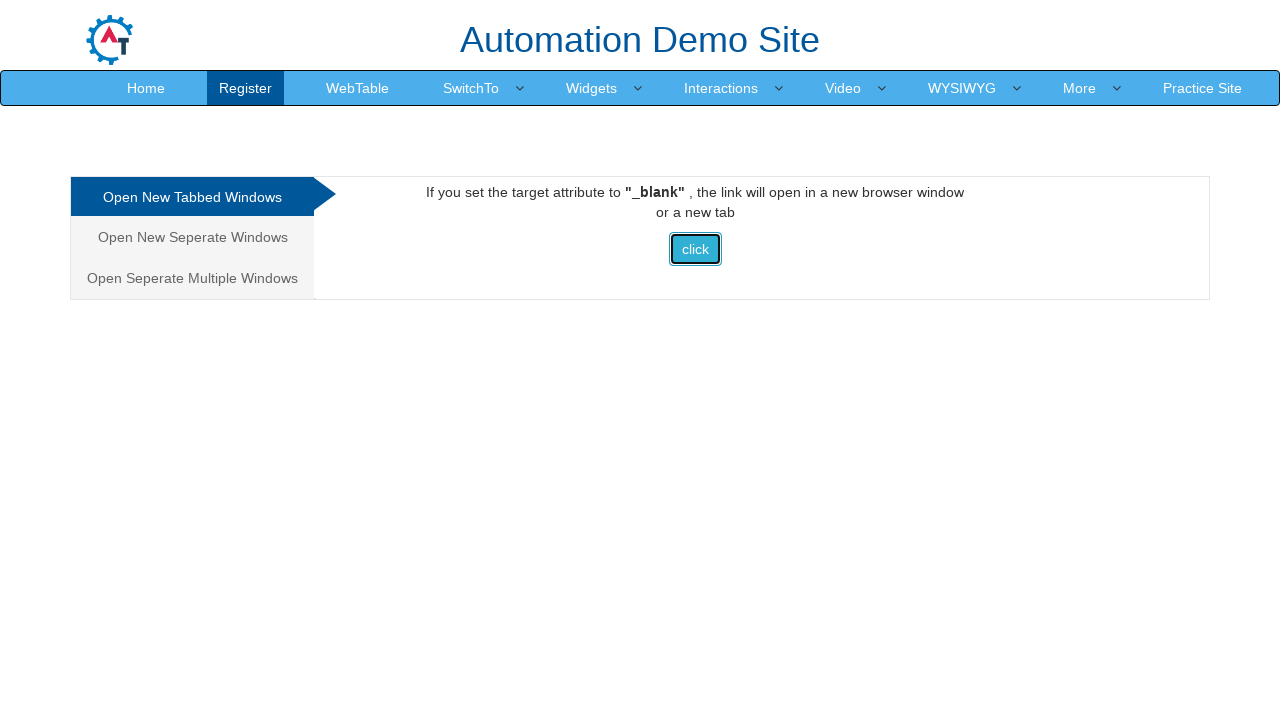

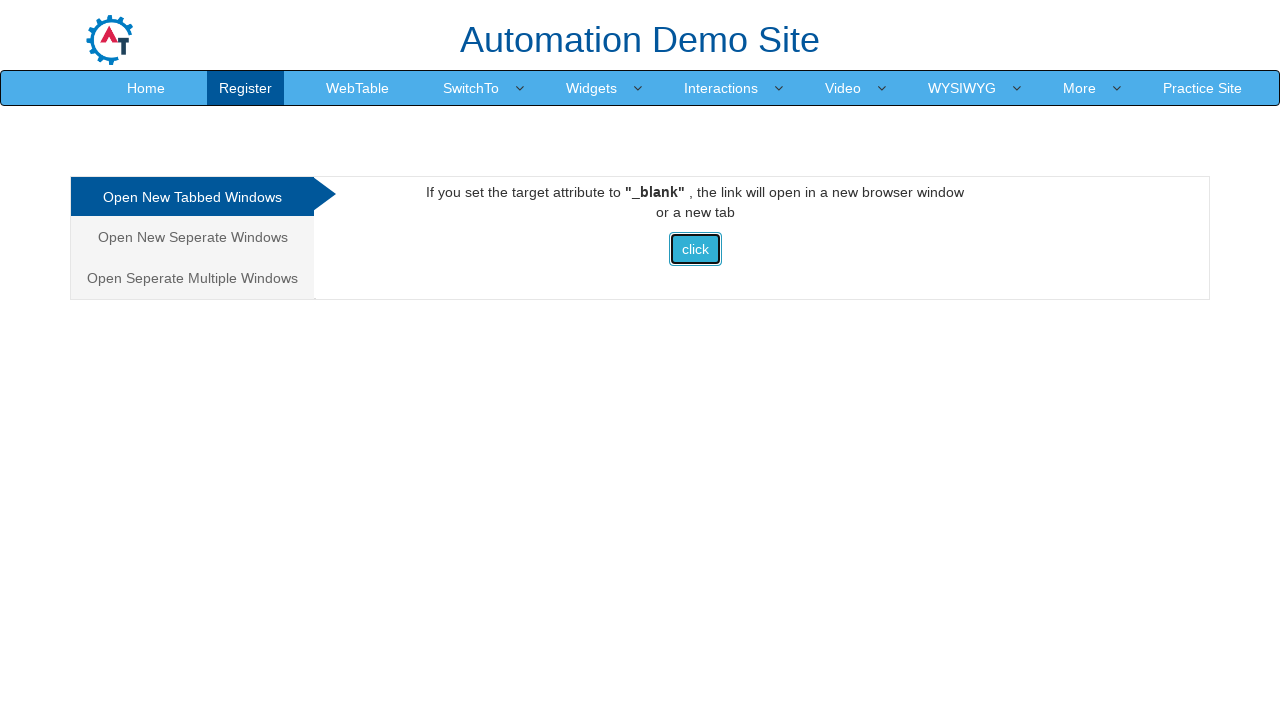